Tests clicking on the "Try it free" link on the Sauce Labs homepage

Starting URL: https://saucelabs.com/

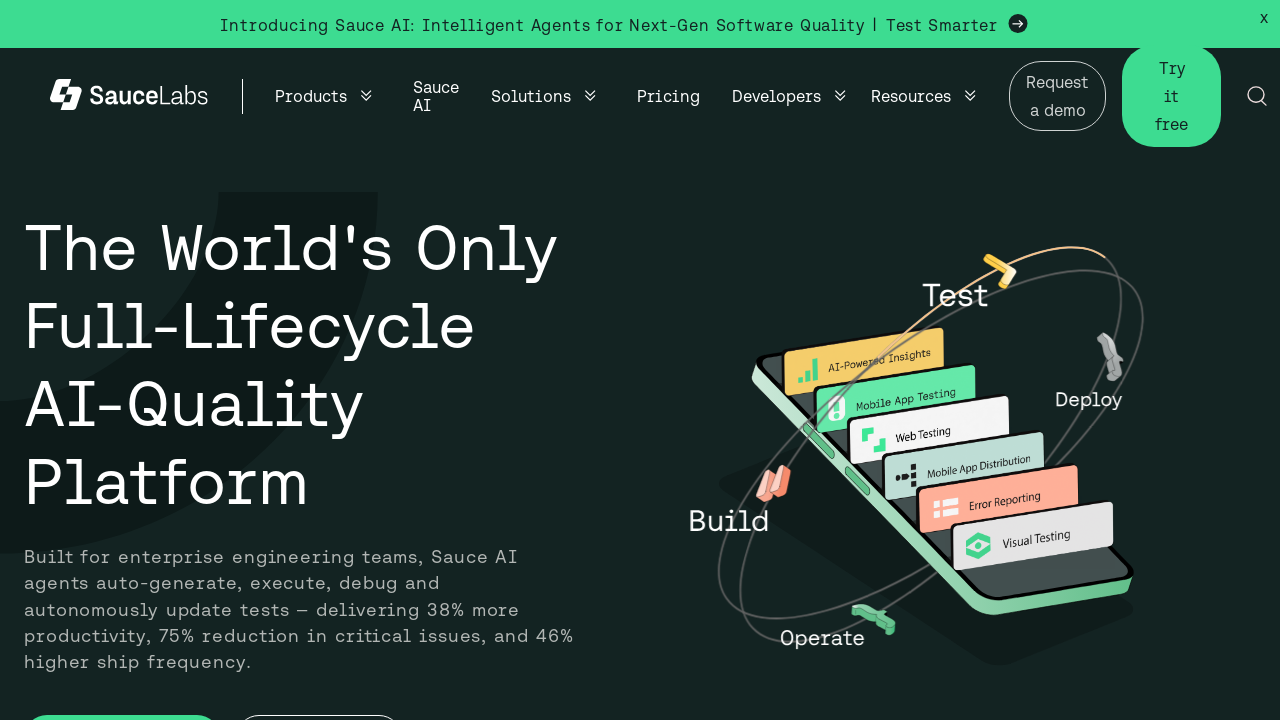

Navigated to Sauce Labs homepage
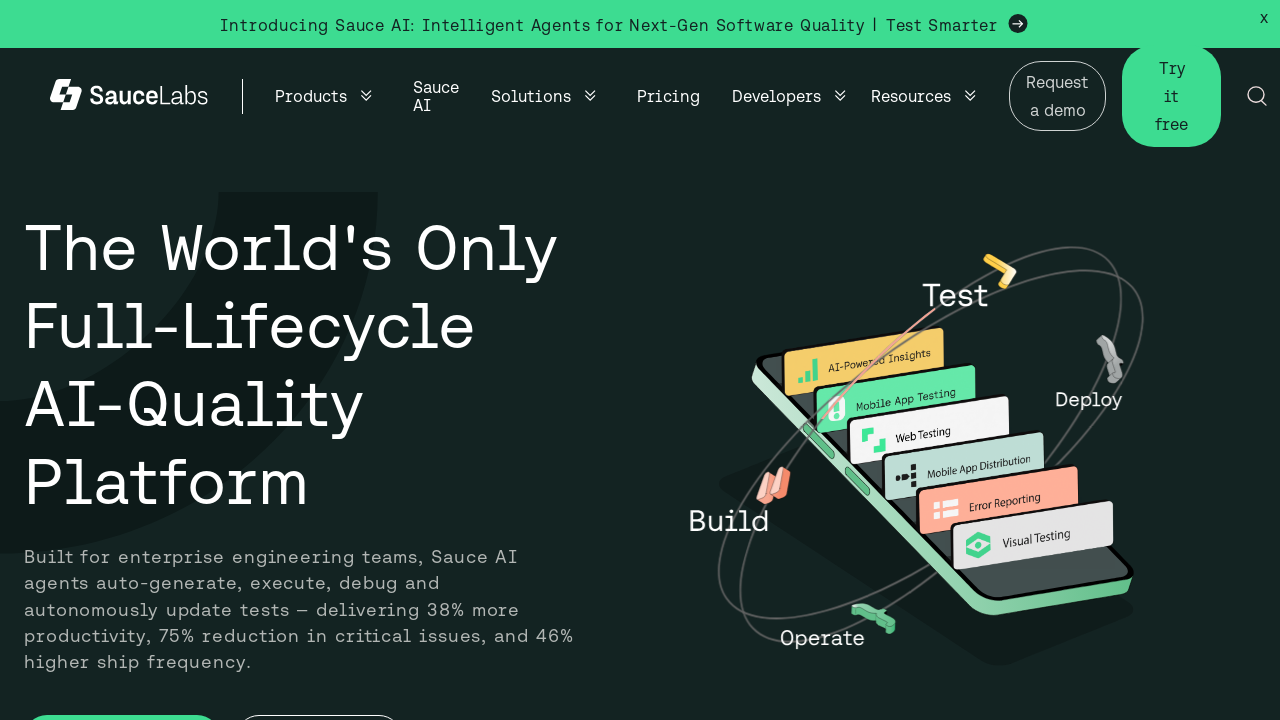

Clicked on 'Try it free' link at (1172, 96) on text=Try it free
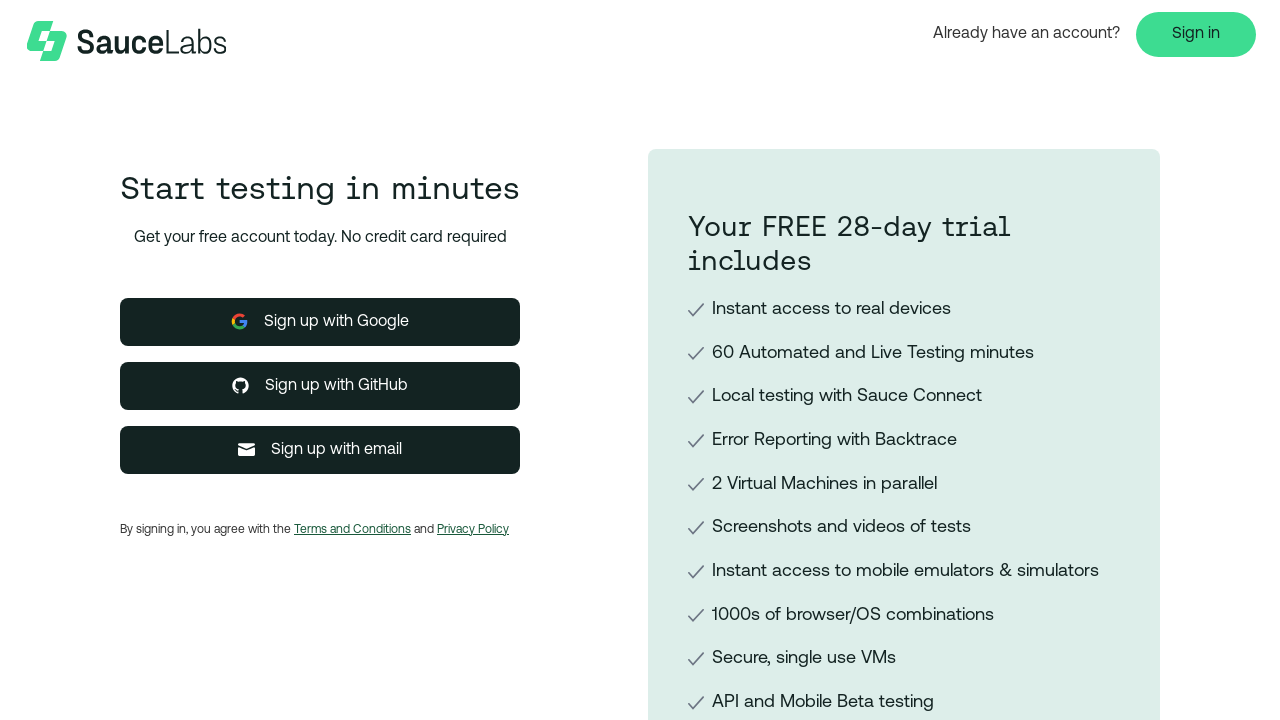

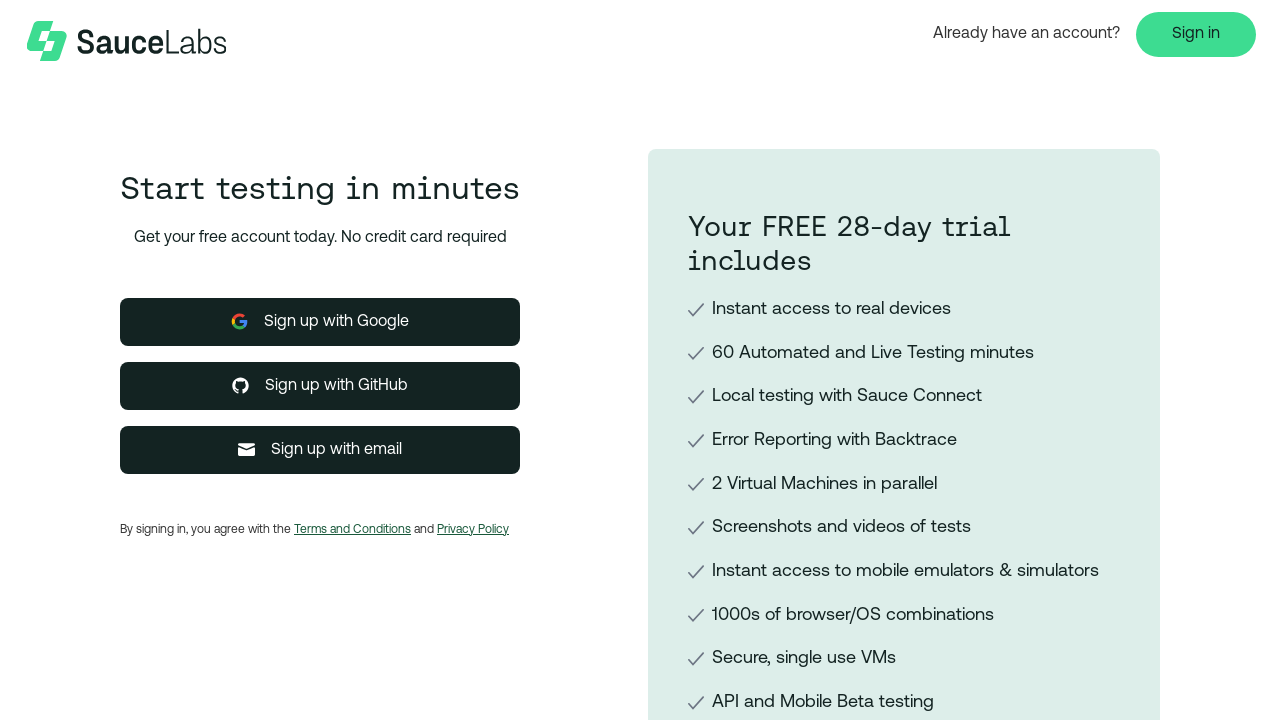